Tests interaction with nested iframes by filling a text input in frame_3 and clicking an element within a child frame of frame_3

Starting URL: https://ui.vision/demo/webtest/frames/

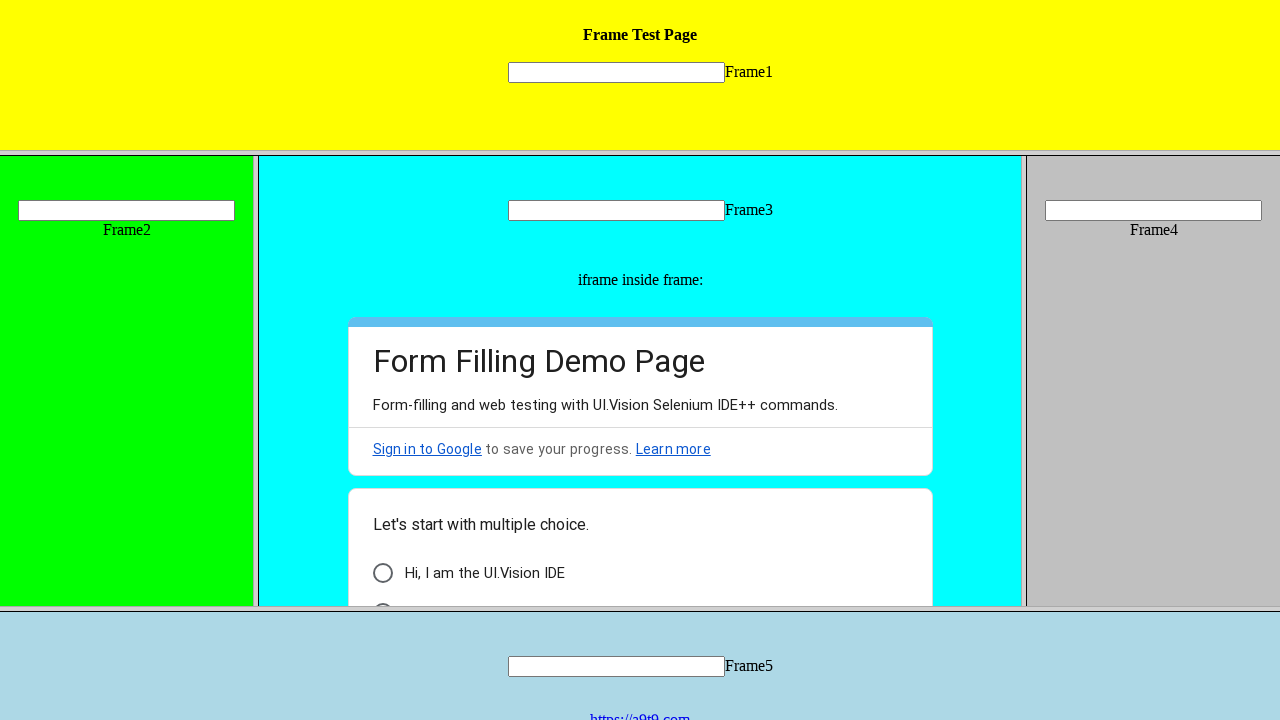

Located frame_3 by URL
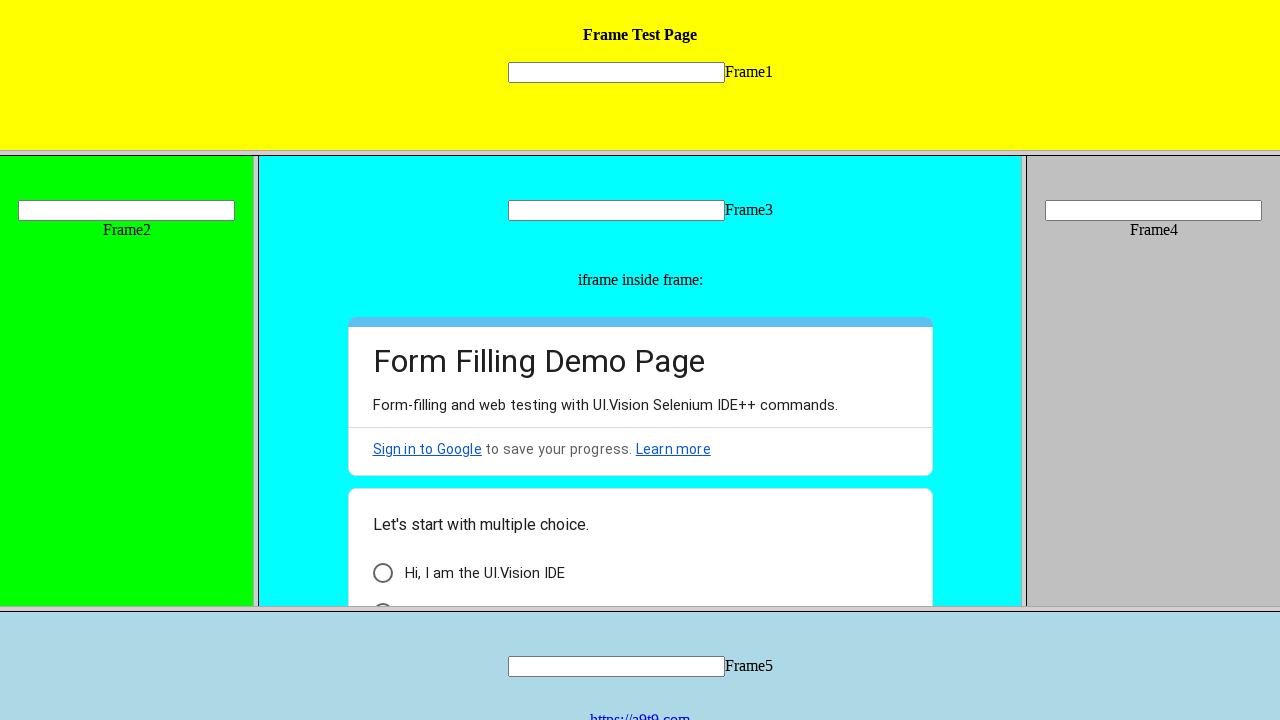

Filled text input in frame_3 with 'Mirza' on input[name="mytext3"]
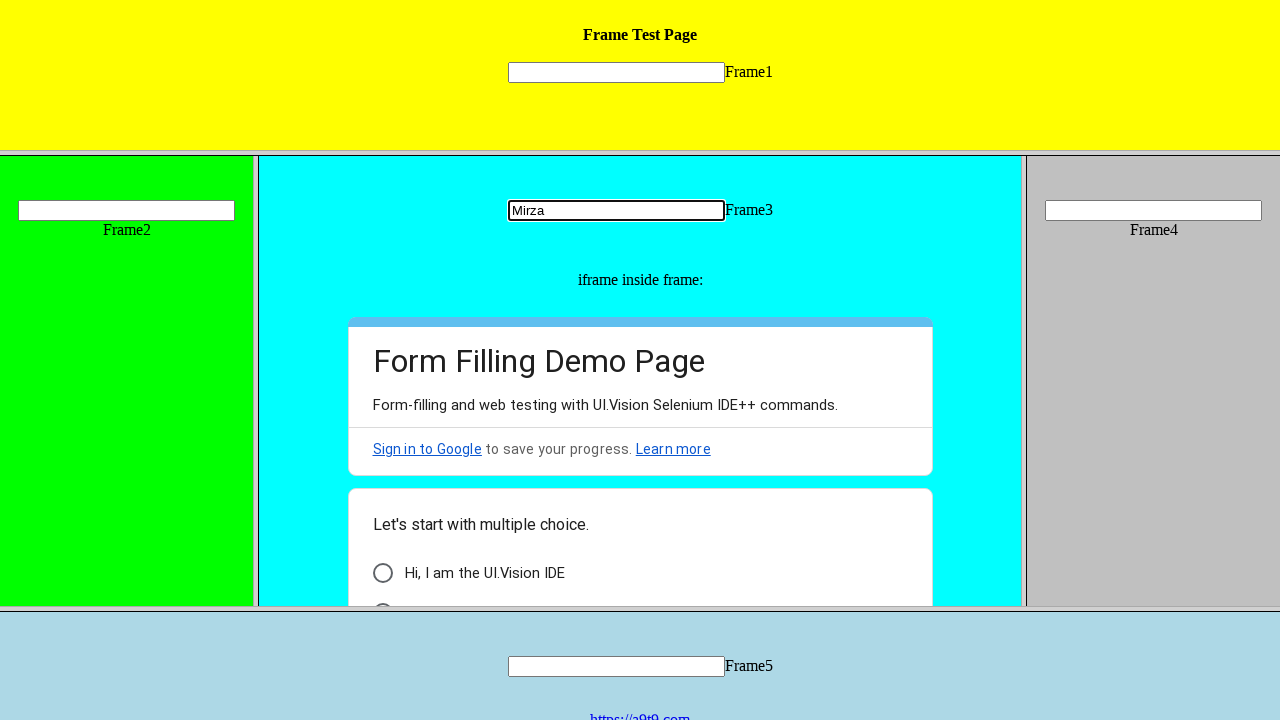

Retrieved child frames of frame_3
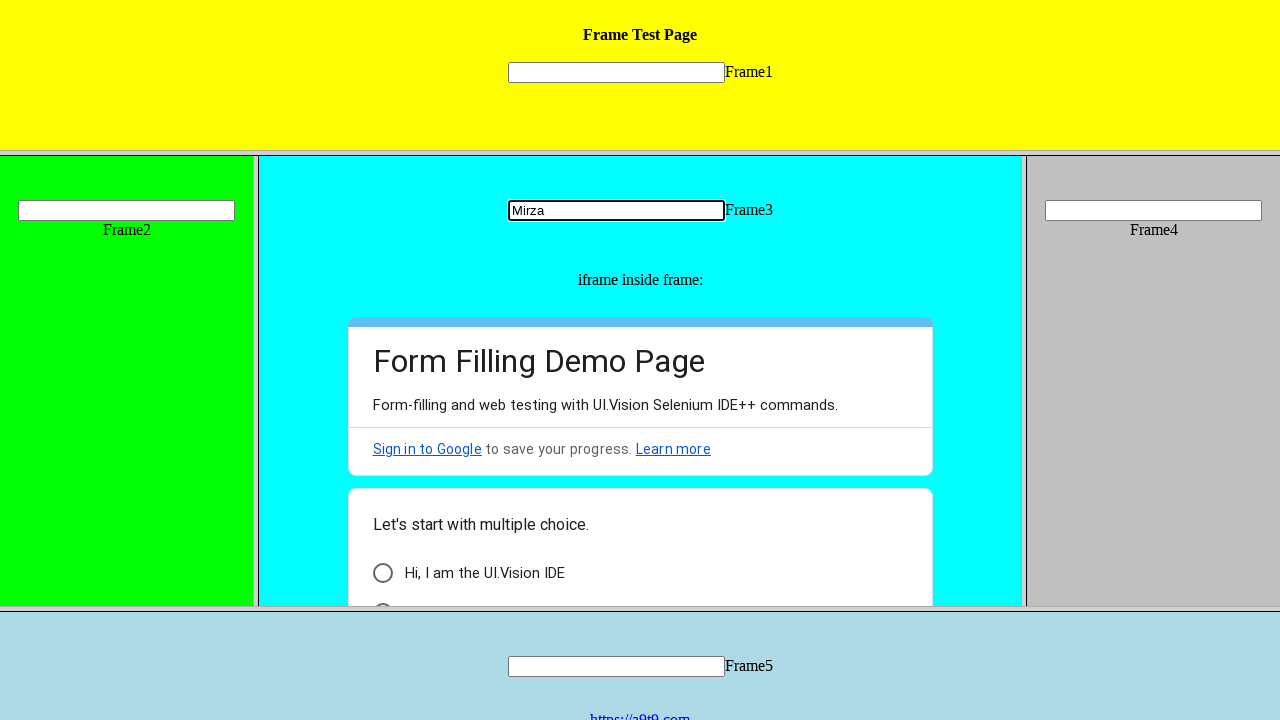

Selected first child frame as inner_frame
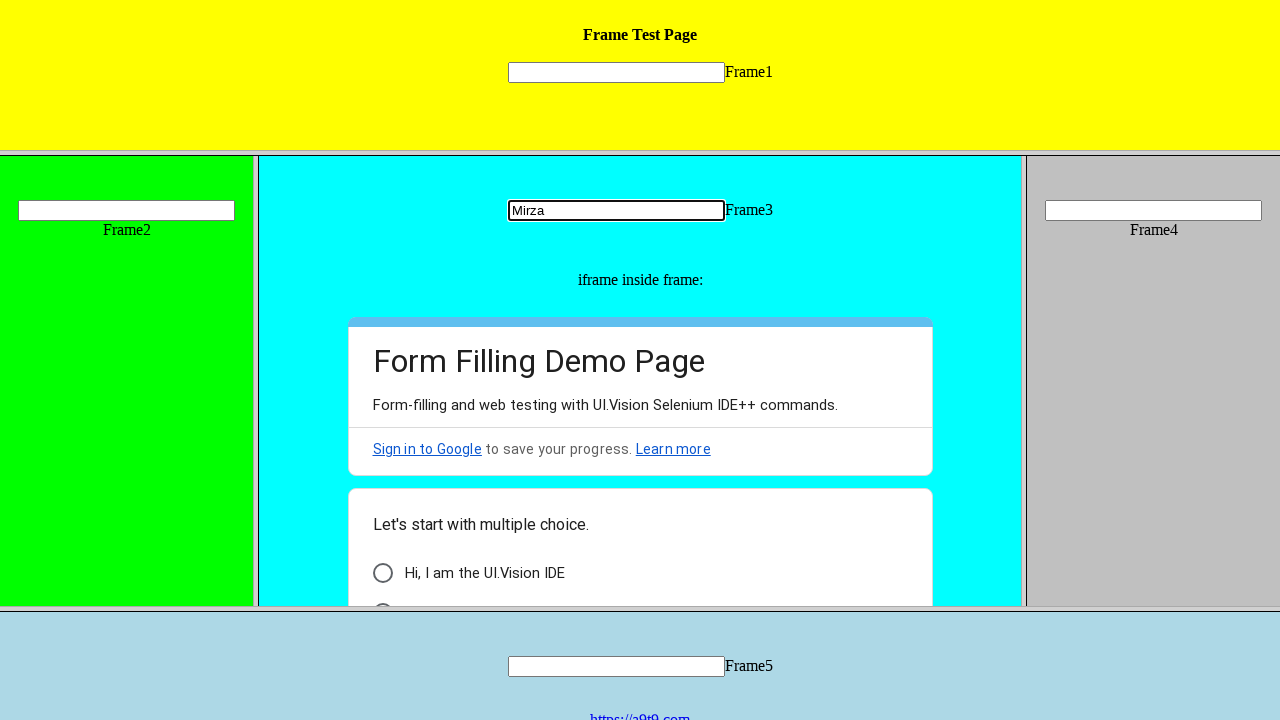

Waited for element in inner frame to be present
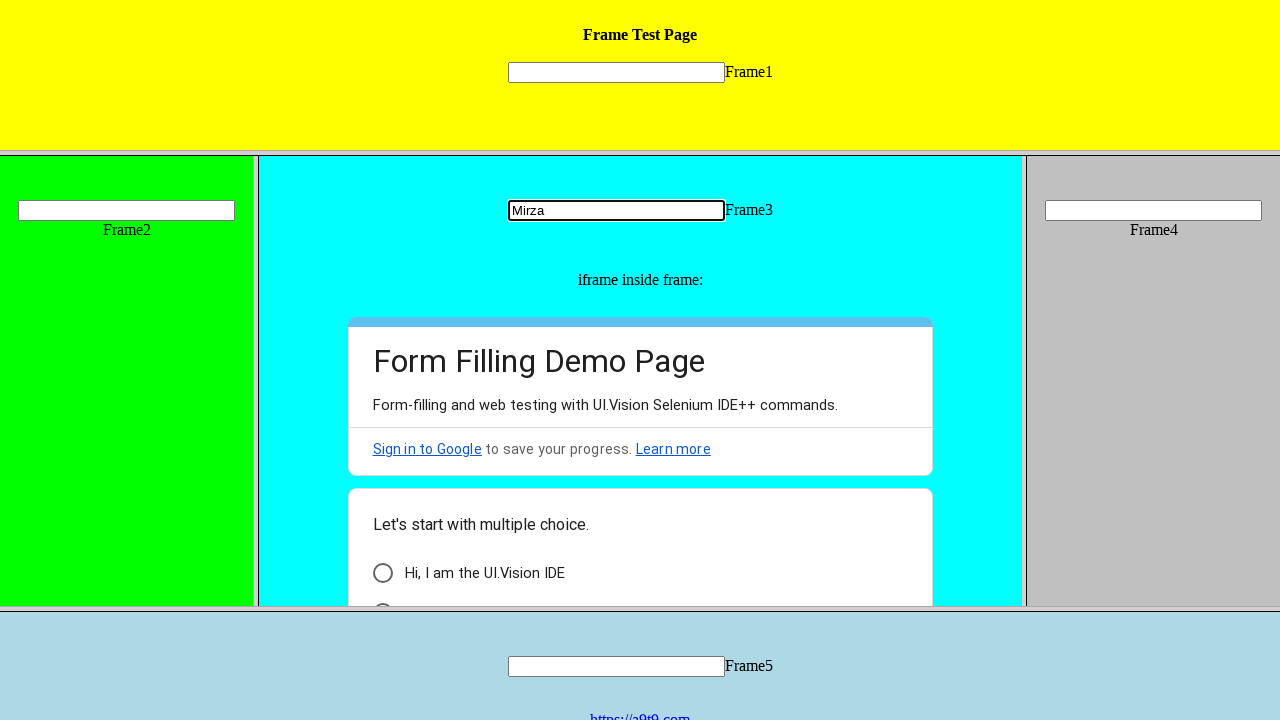

Clicked element in inner frame at (382, 573) on xpath=//div[@id="i6"]//div[@class="AB7Lab Id5V1"]
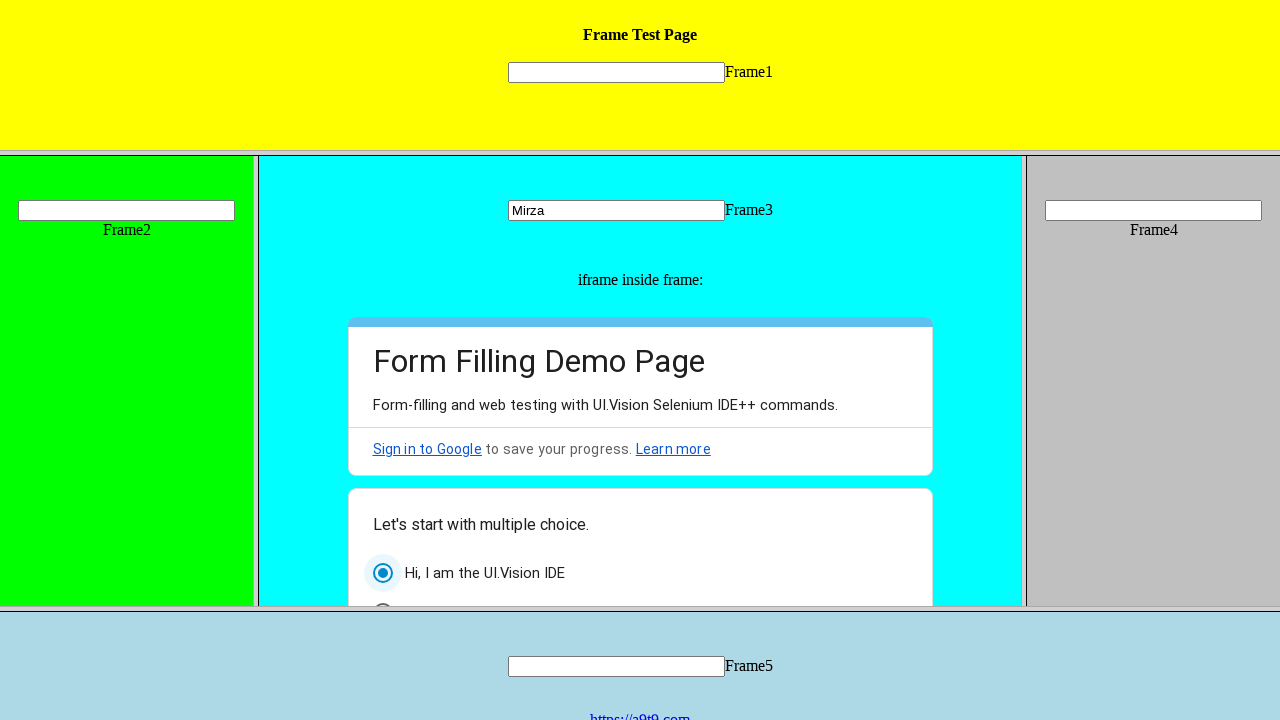

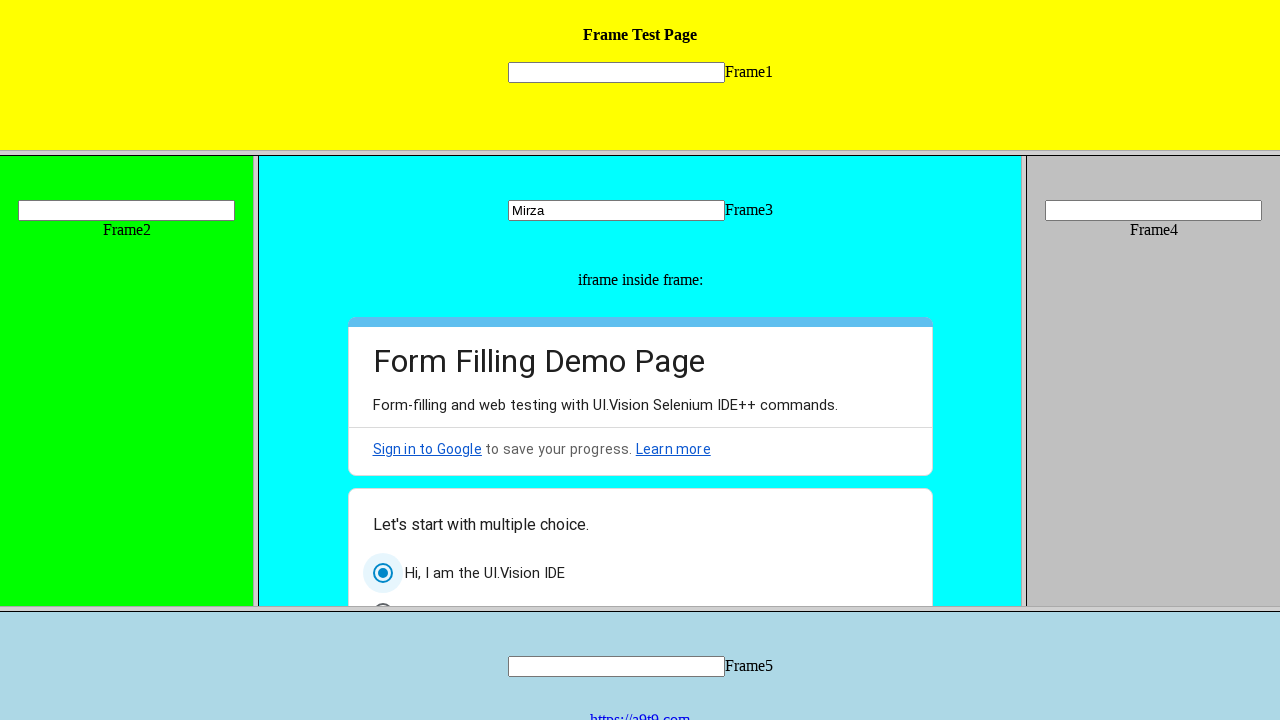